Tests browser navigation functionality including back, forward, and refresh operations between two websites

Starting URL: https://www.loopcamp.io

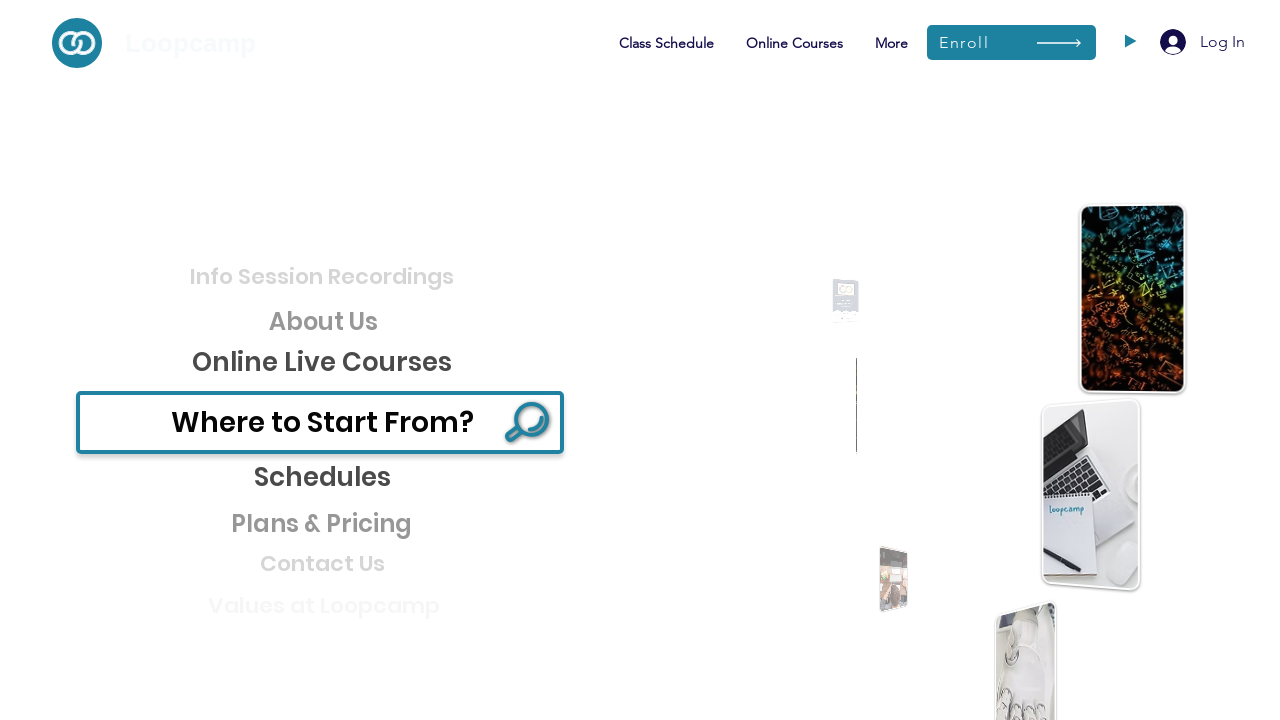

Navigated to YouTube from loopcamp.io
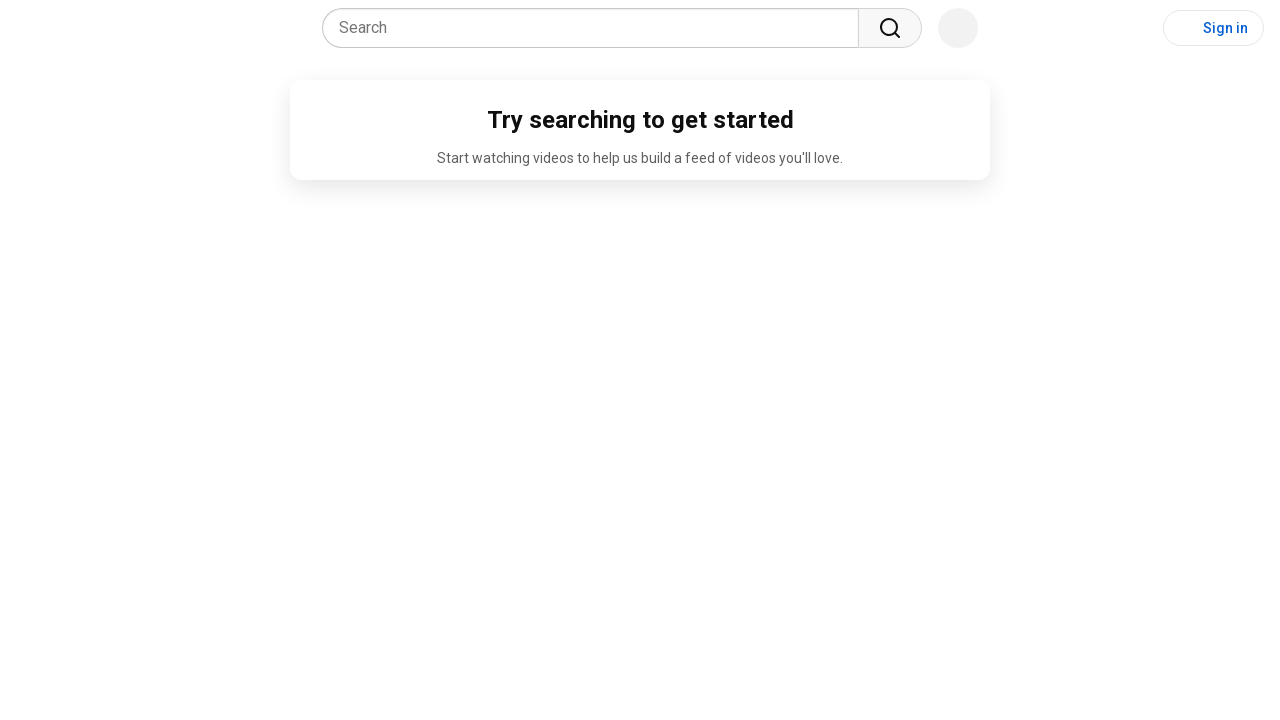

Navigated back to loopcamp.io
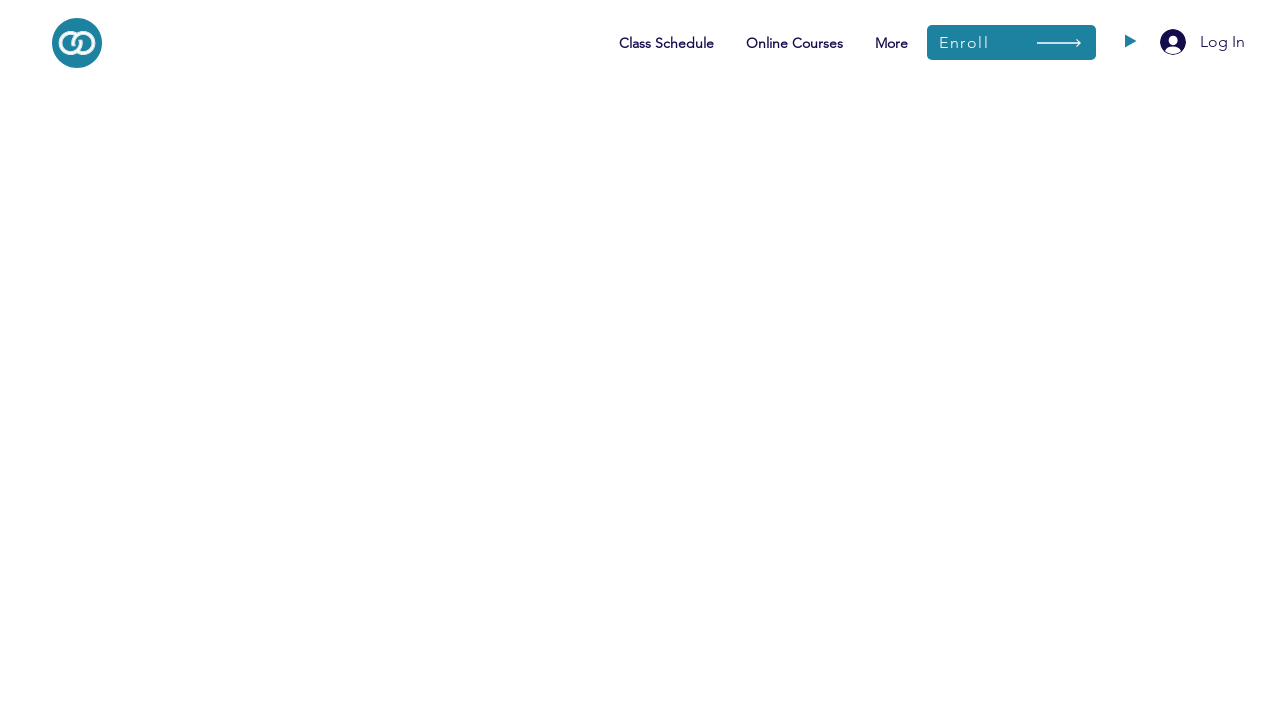

Navigated forward to YouTube
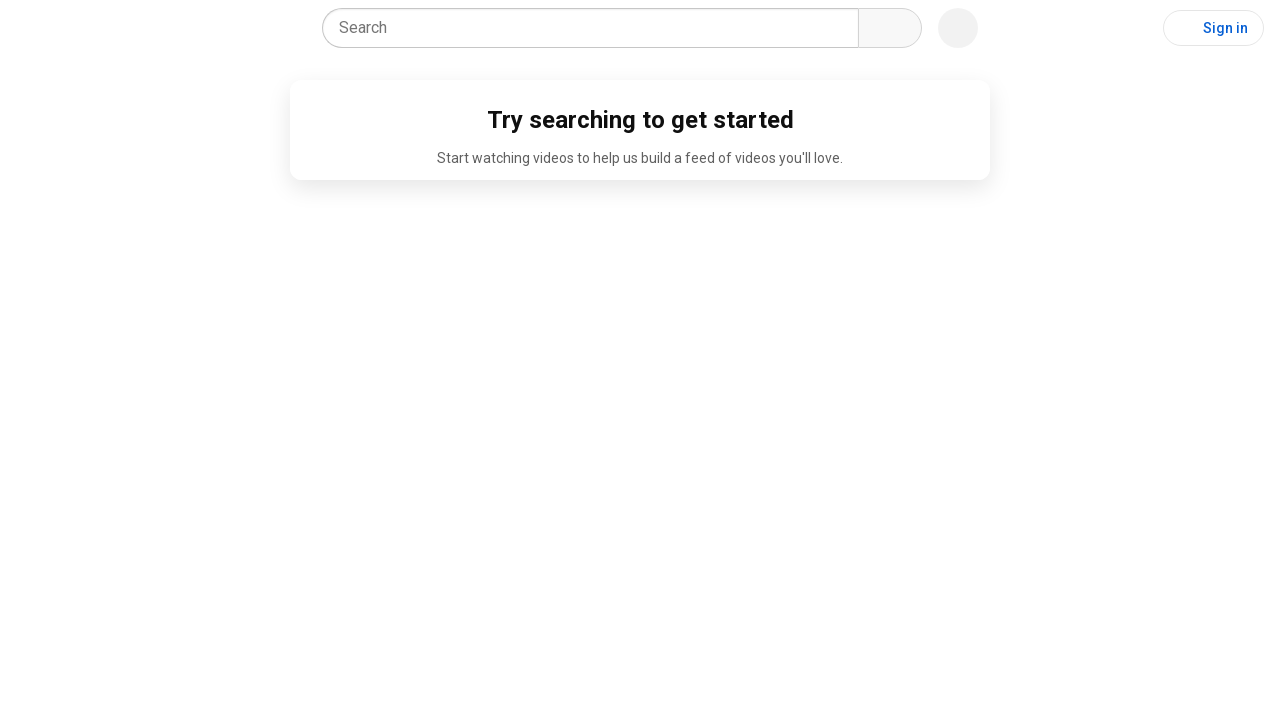

Refreshed the current YouTube page
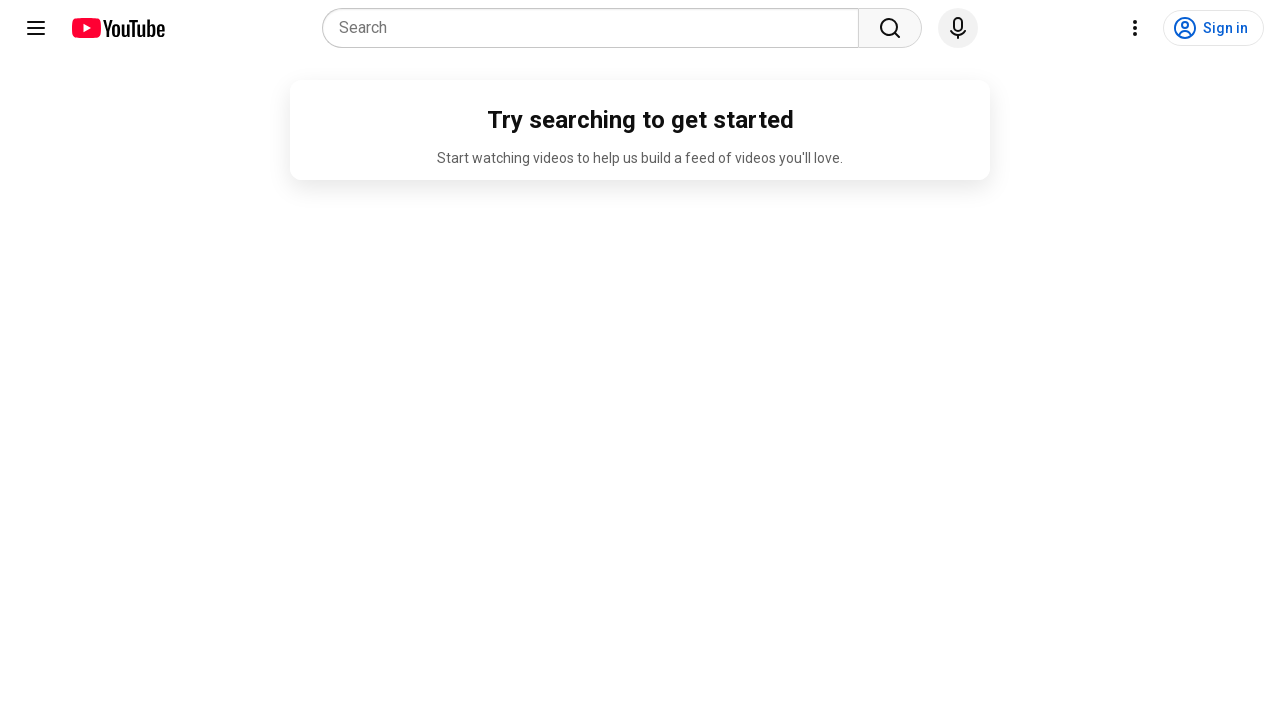

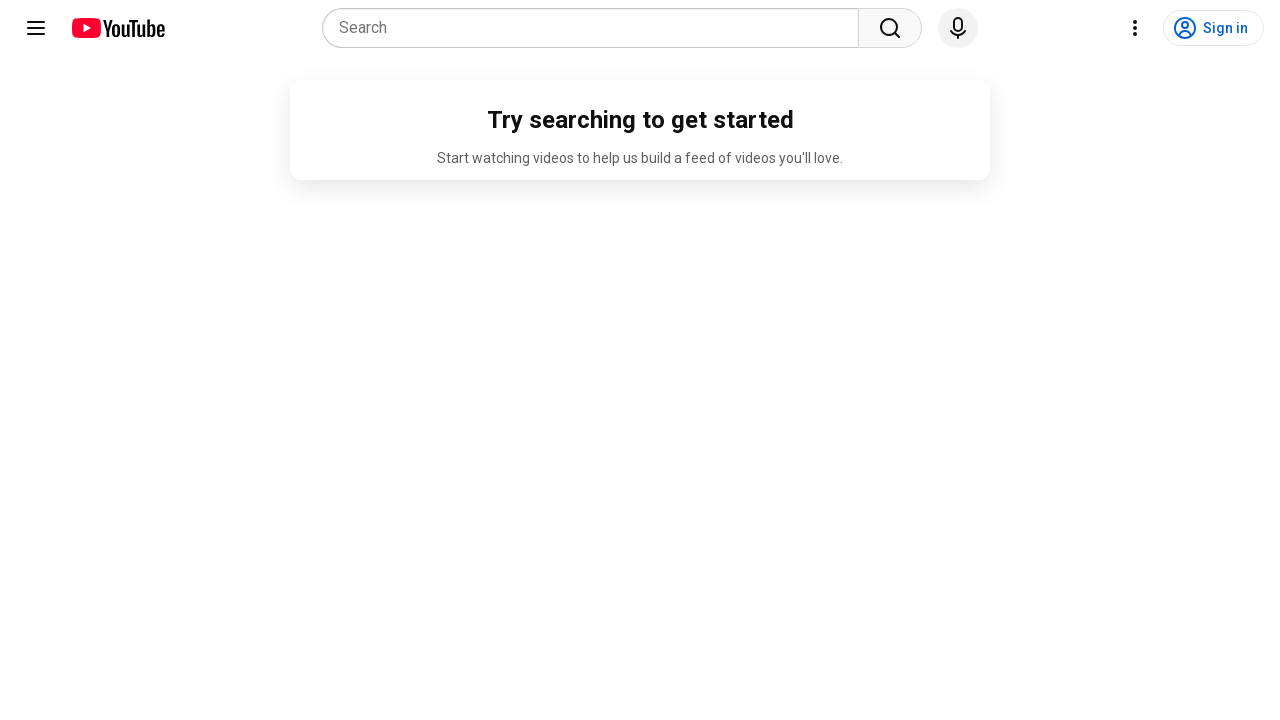